Tests Vue dropdown component by clicking to open it and selecting "Second Option" from the dropdown menu

Starting URL: https://mikerodham.github.io/vue-dropdowns/

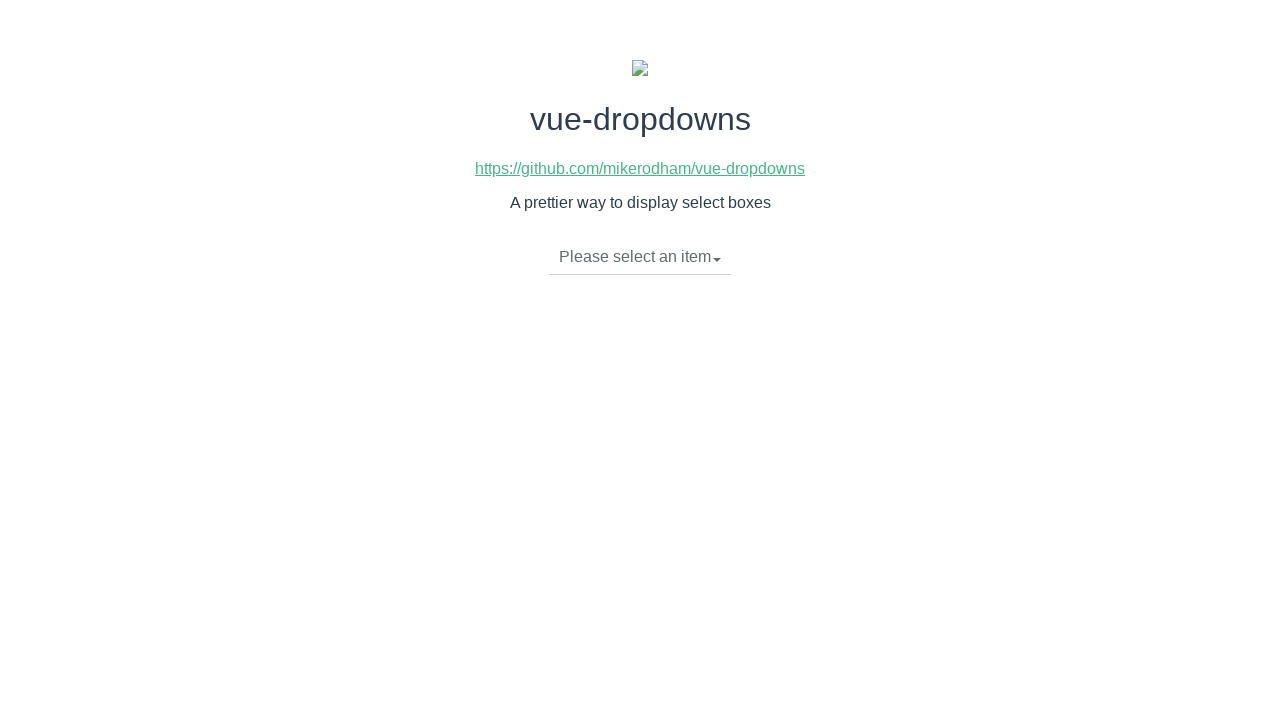

Navigated to Vue dropdowns test page
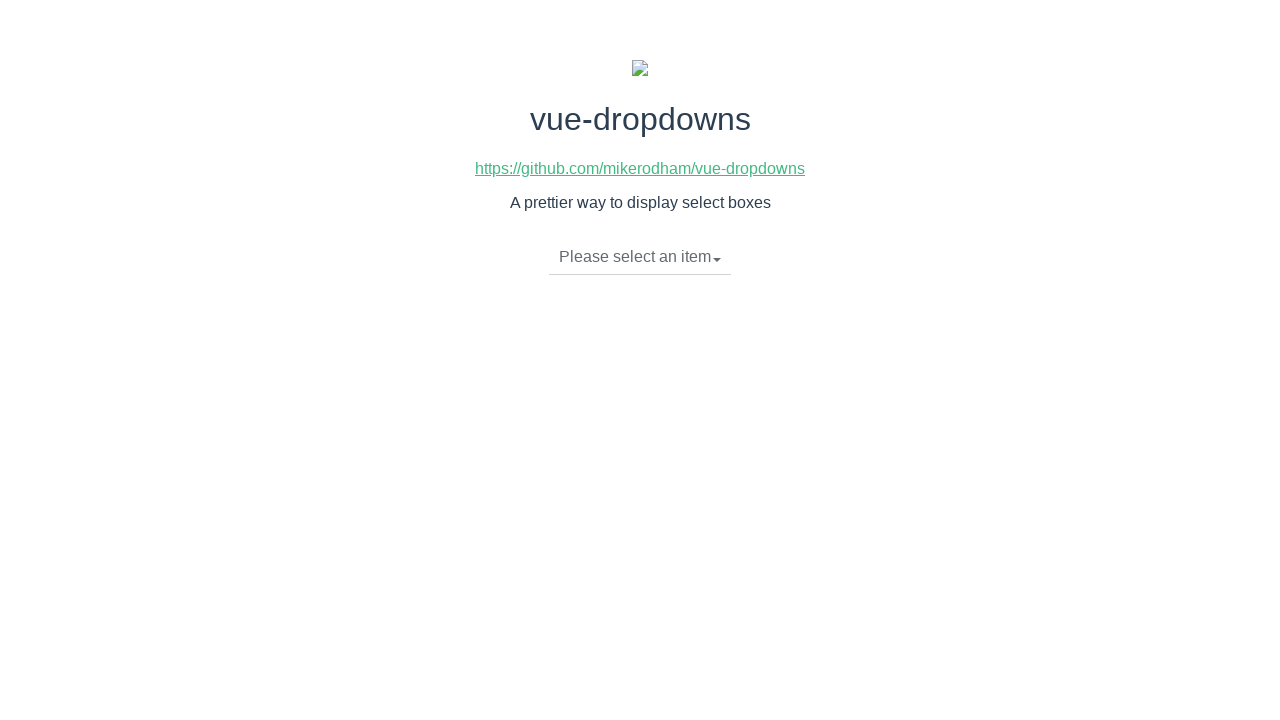

Clicked dropdown button to open menu at (640, 258) on div.btn-group
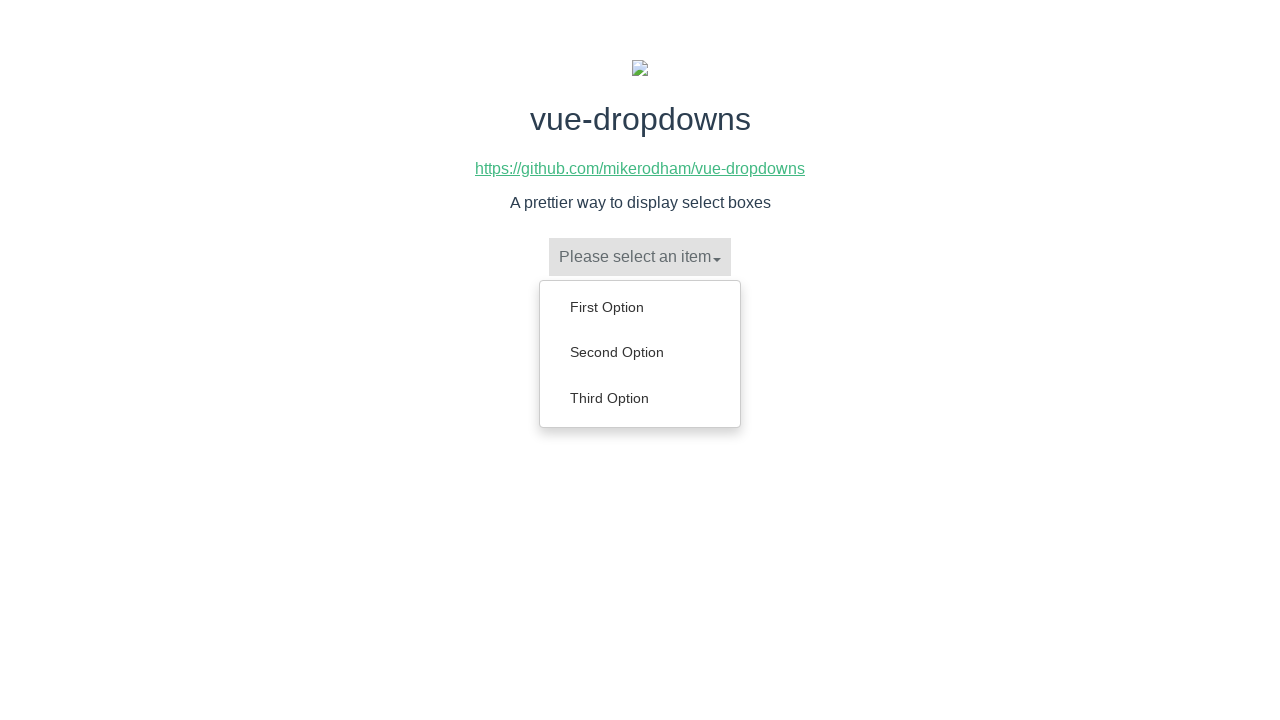

Dropdown menu items loaded
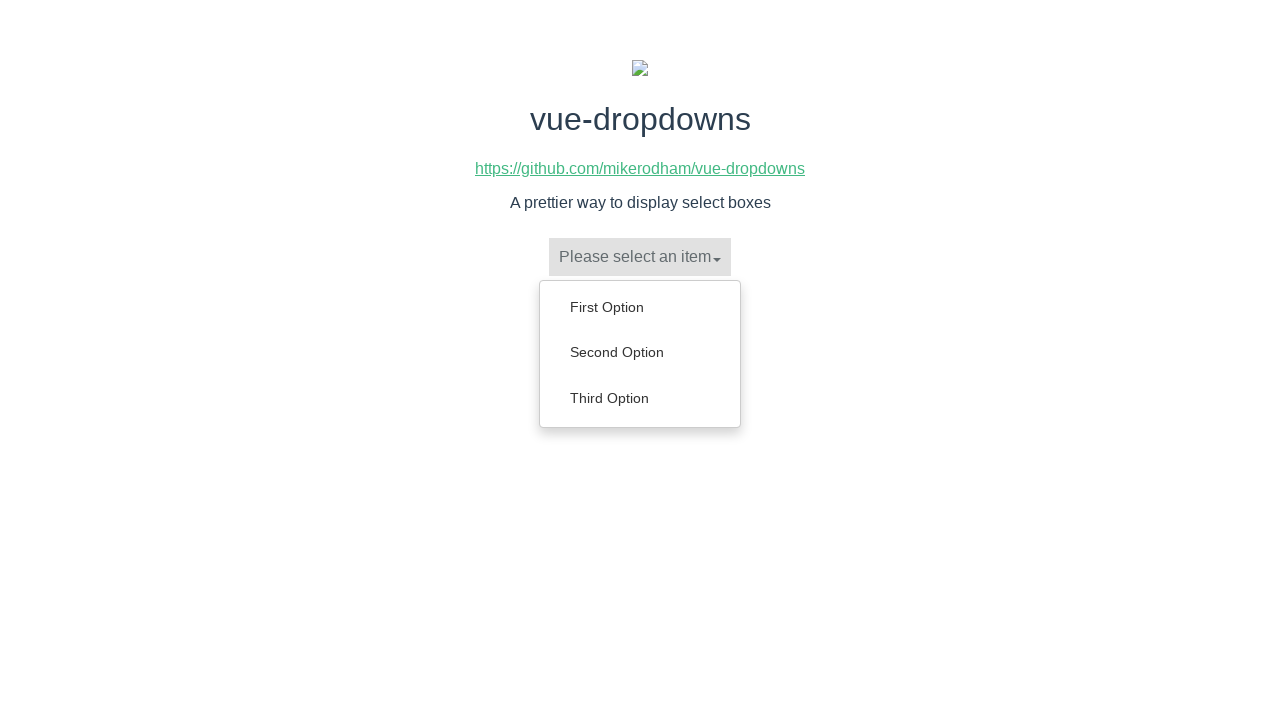

Selected 'Second Option' from dropdown menu at (640, 352) on ul.dropdown-menu li:has-text('Second Option')
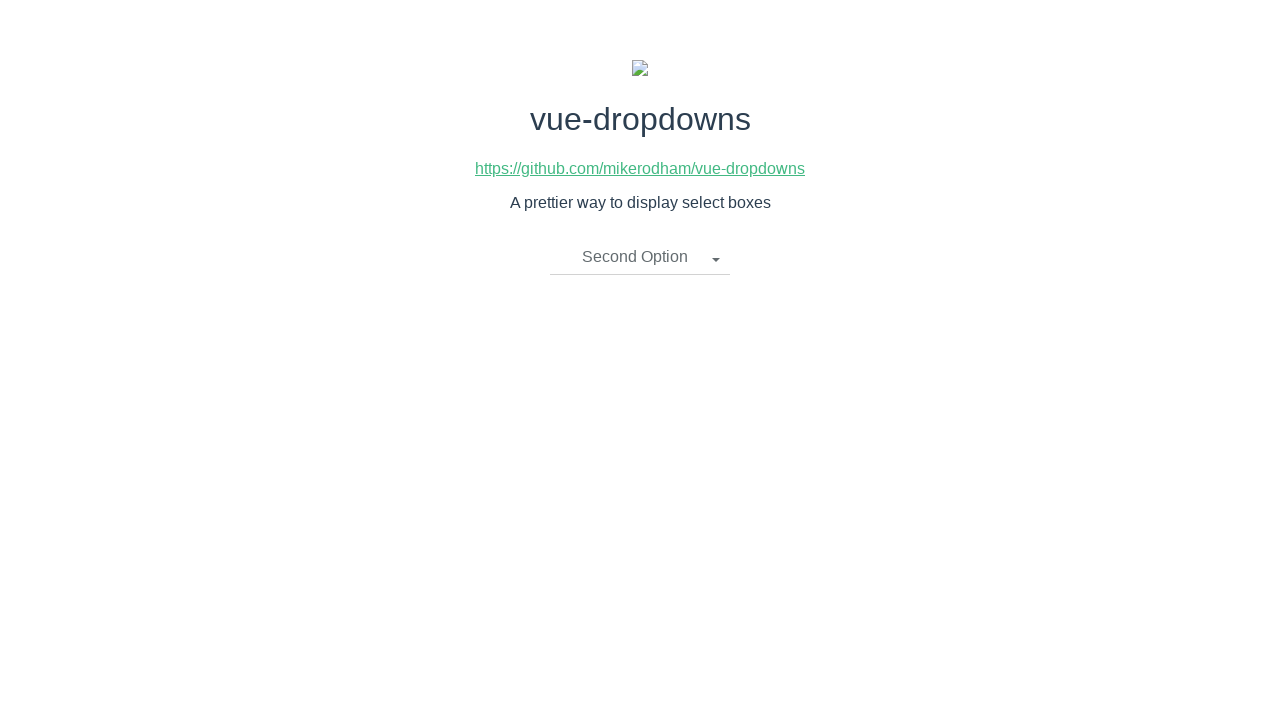

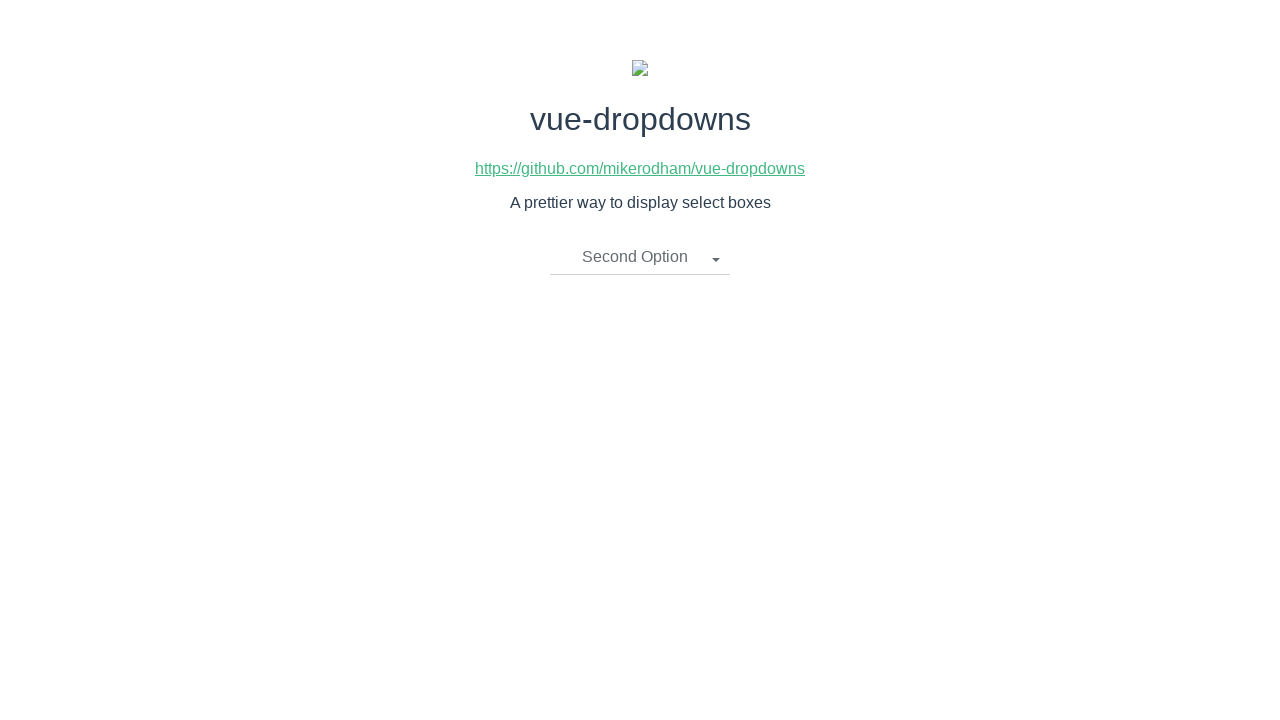